Tests filtering to display all items after viewing filtered lists

Starting URL: https://demo.playwright.dev/todomvc

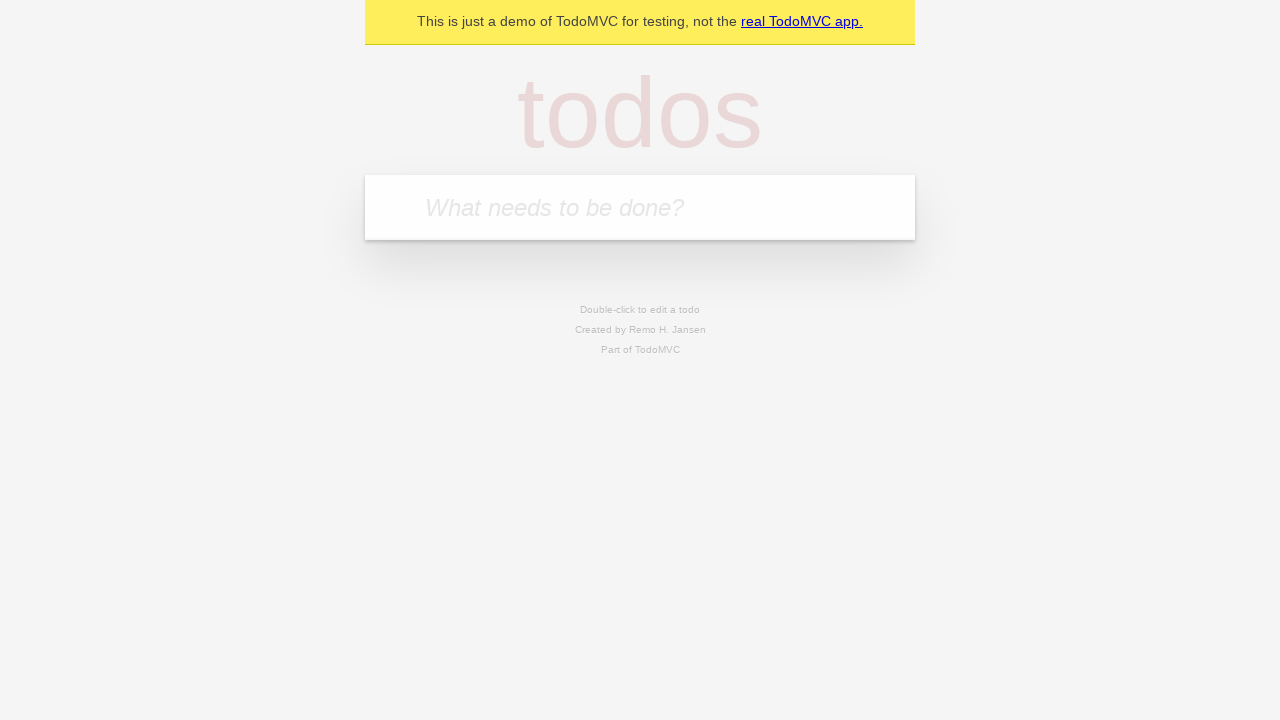

Filled todo input with 'buy some cheese' on internal:attr=[placeholder="What needs to be done?"i]
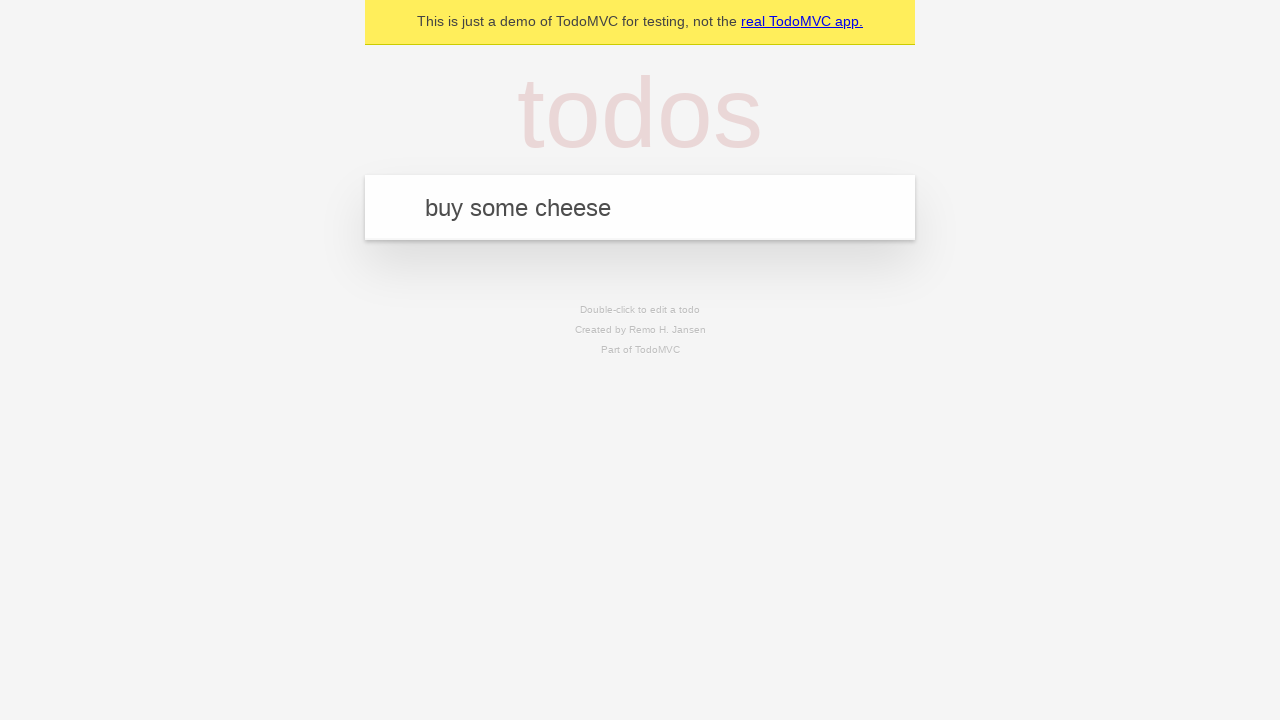

Pressed Enter to create first todo on internal:attr=[placeholder="What needs to be done?"i]
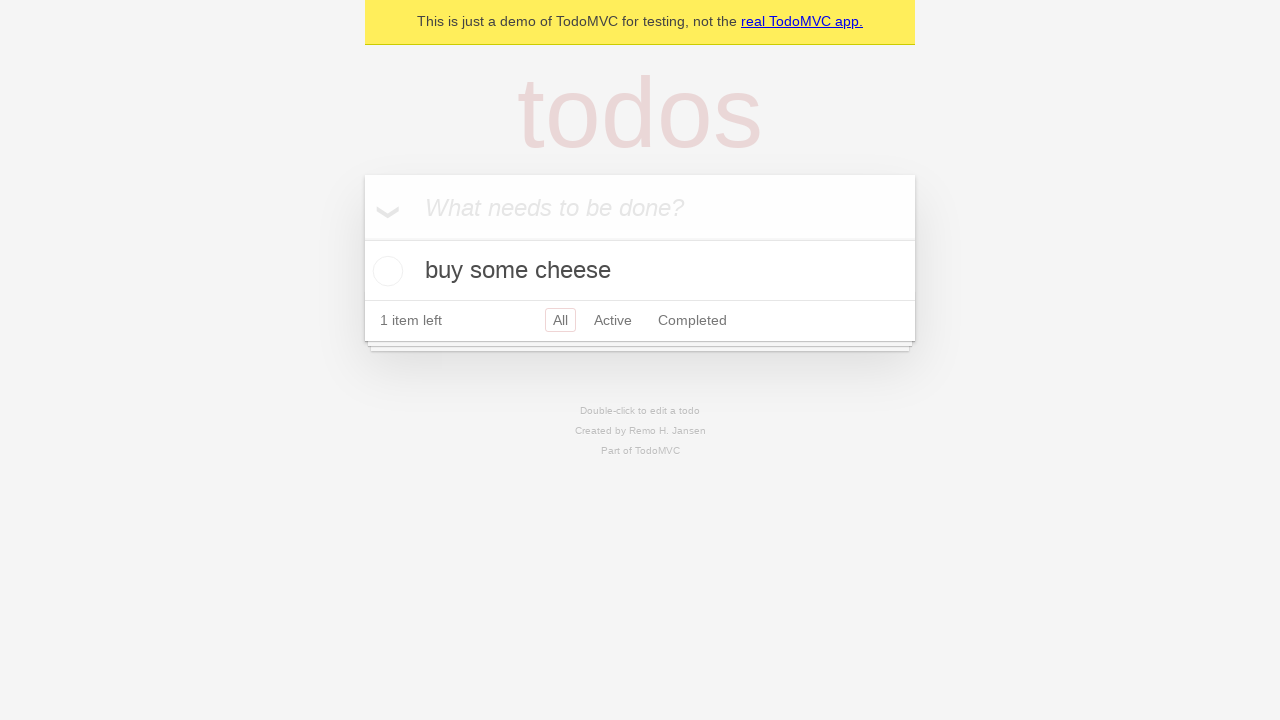

Filled todo input with 'feed the cat' on internal:attr=[placeholder="What needs to be done?"i]
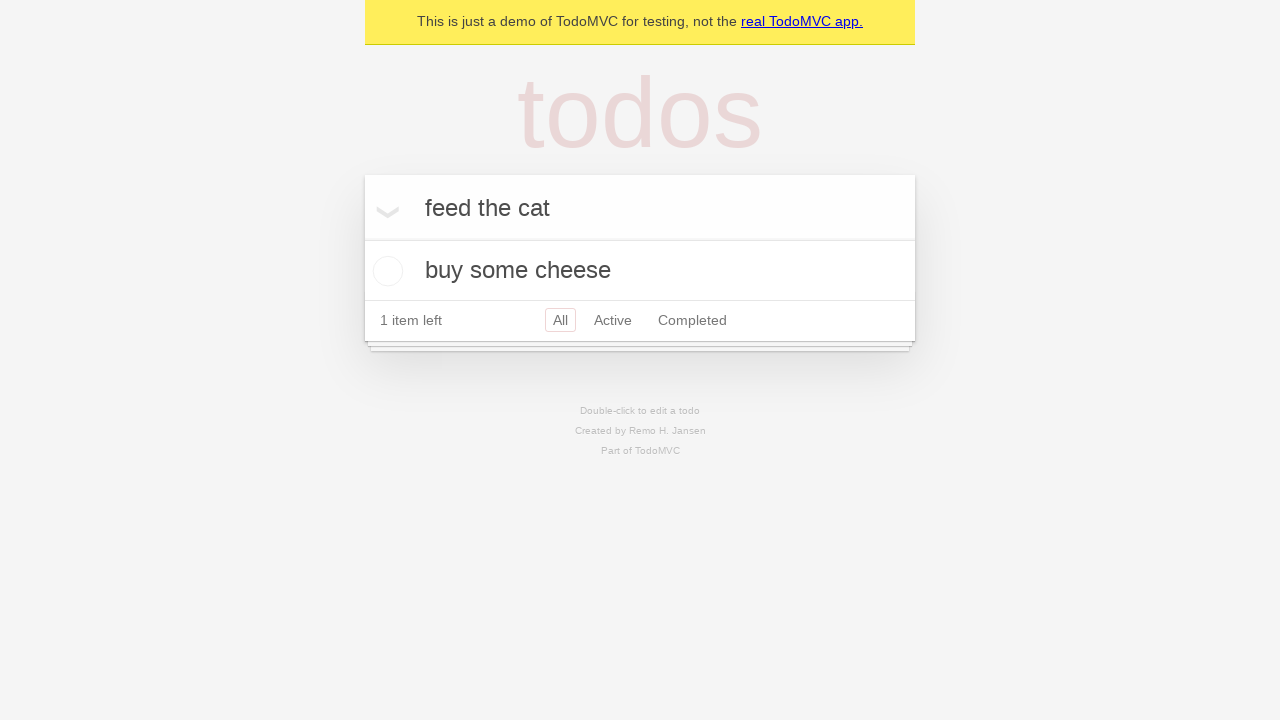

Pressed Enter to create second todo on internal:attr=[placeholder="What needs to be done?"i]
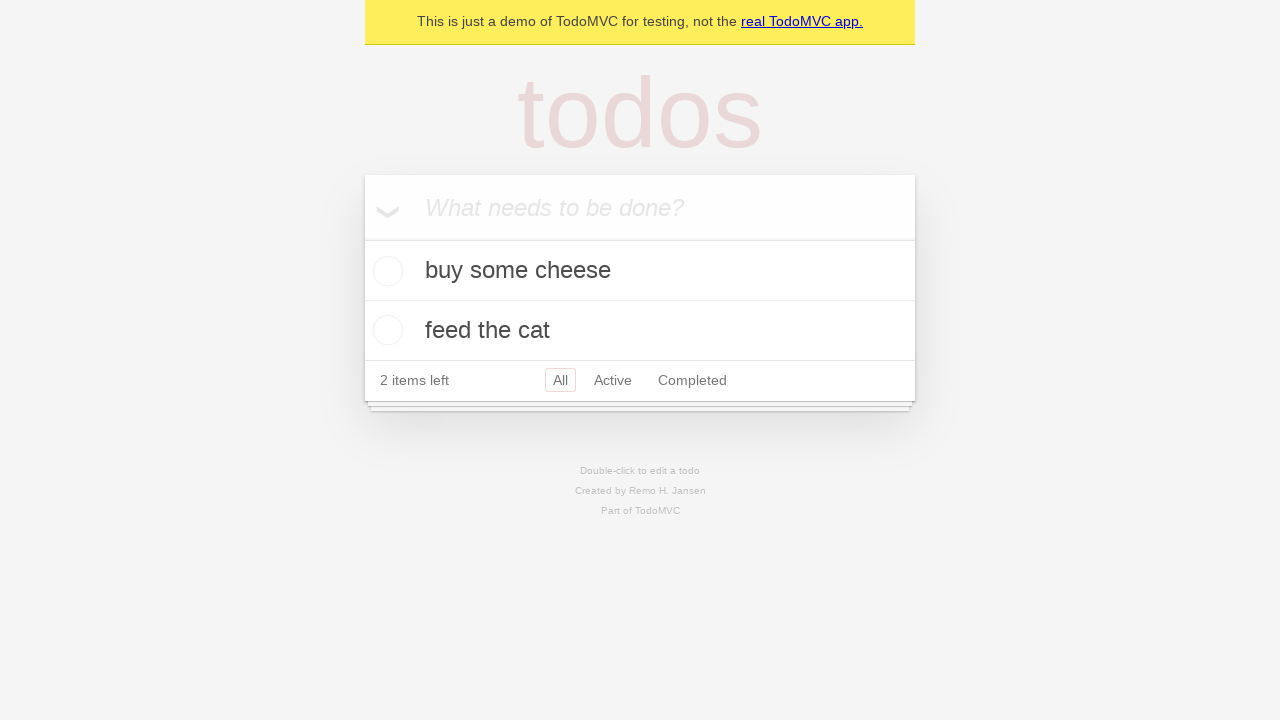

Filled todo input with 'book a doctors appointment' on internal:attr=[placeholder="What needs to be done?"i]
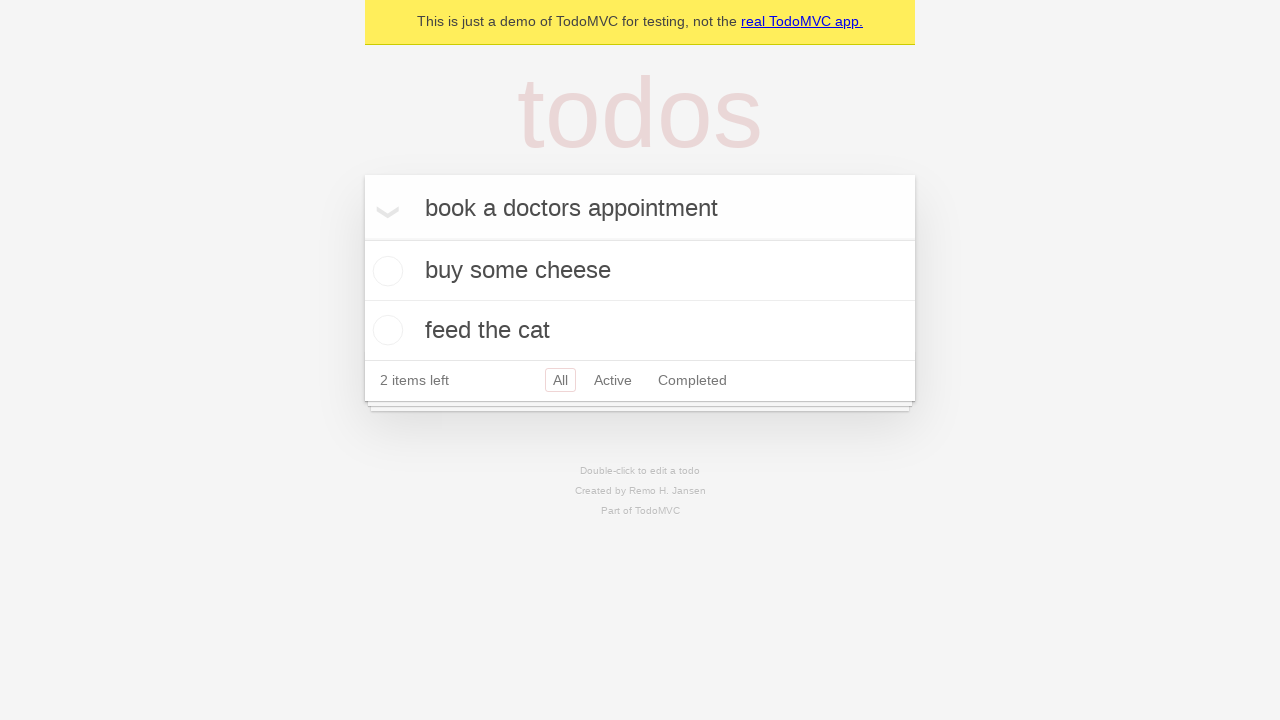

Pressed Enter to create third todo on internal:attr=[placeholder="What needs to be done?"i]
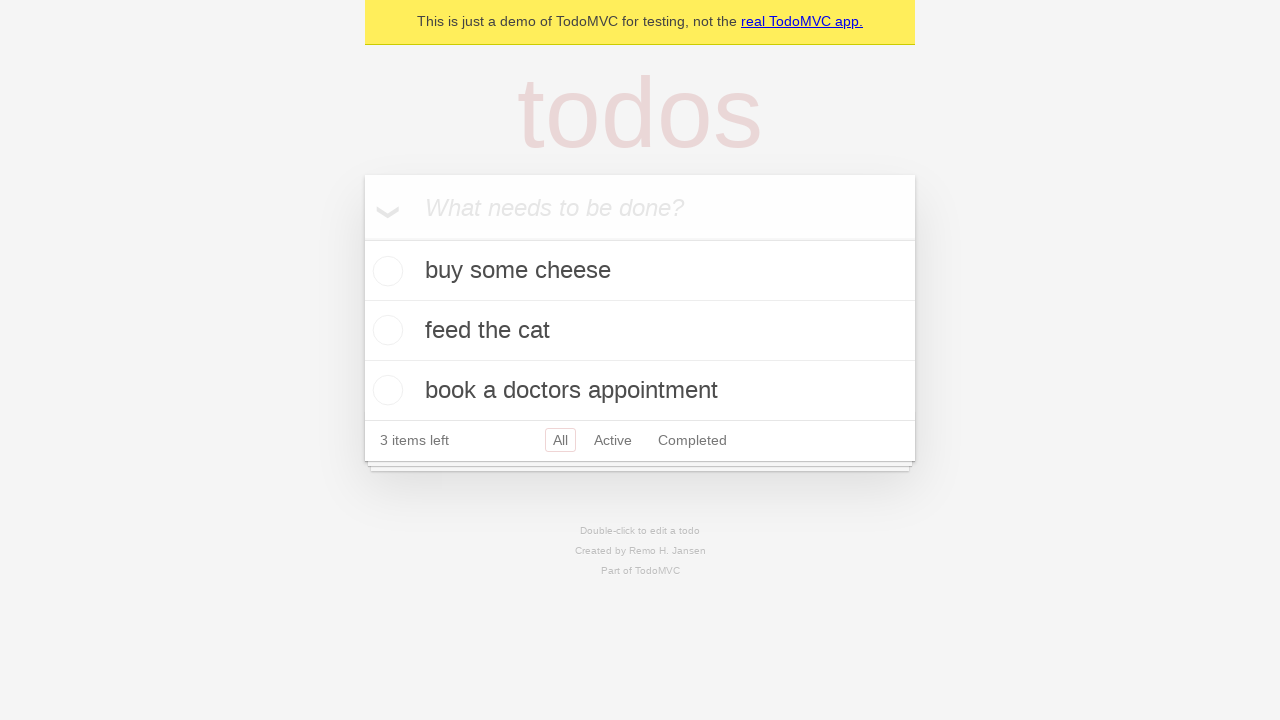

Checked the second todo item at (385, 330) on [data-testid='todo-item'] >> nth=1 >> internal:role=checkbox
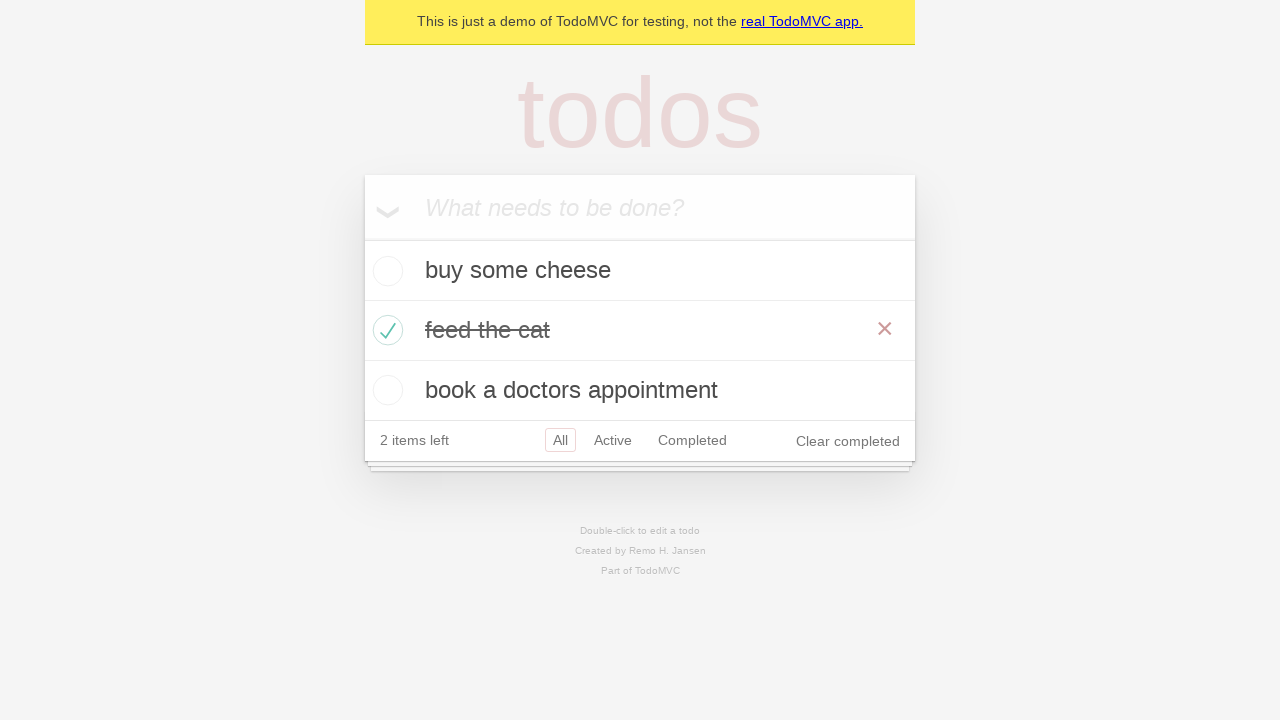

Clicked Active filter to display only active todos at (613, 440) on internal:role=link[name="Active"i]
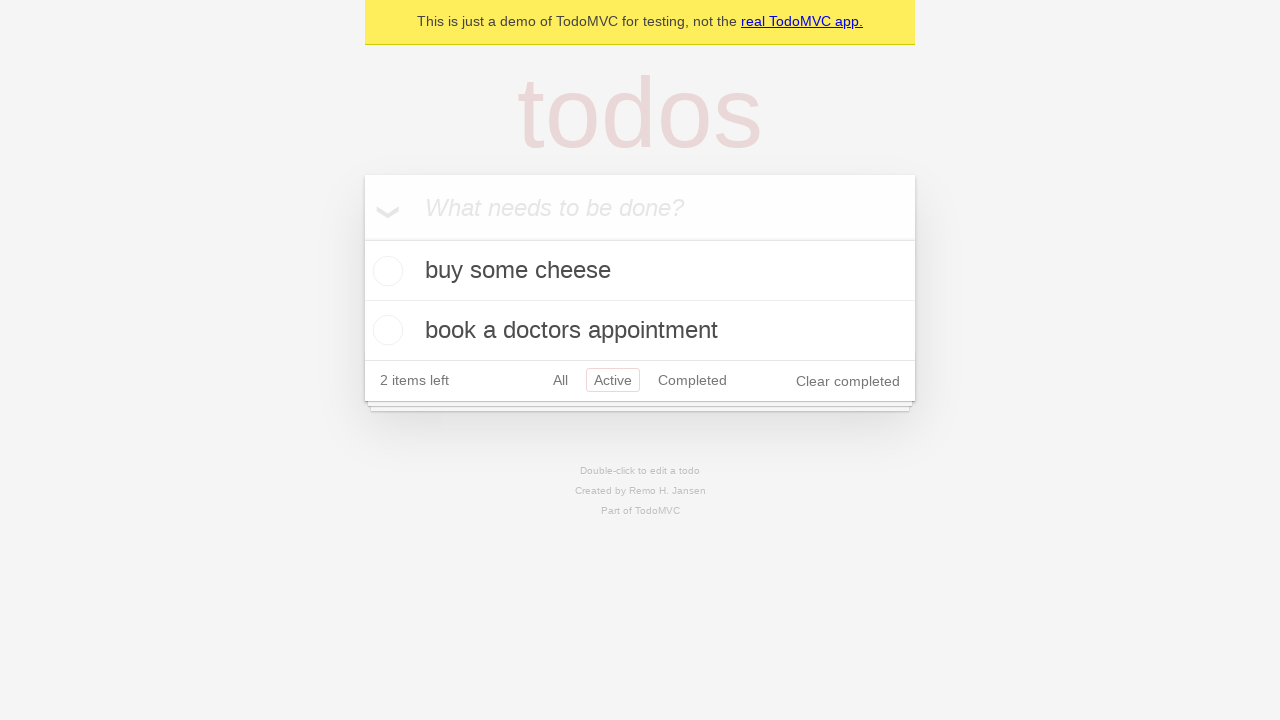

Clicked Completed filter to display only completed todos at (692, 380) on internal:role=link[name="Completed"i]
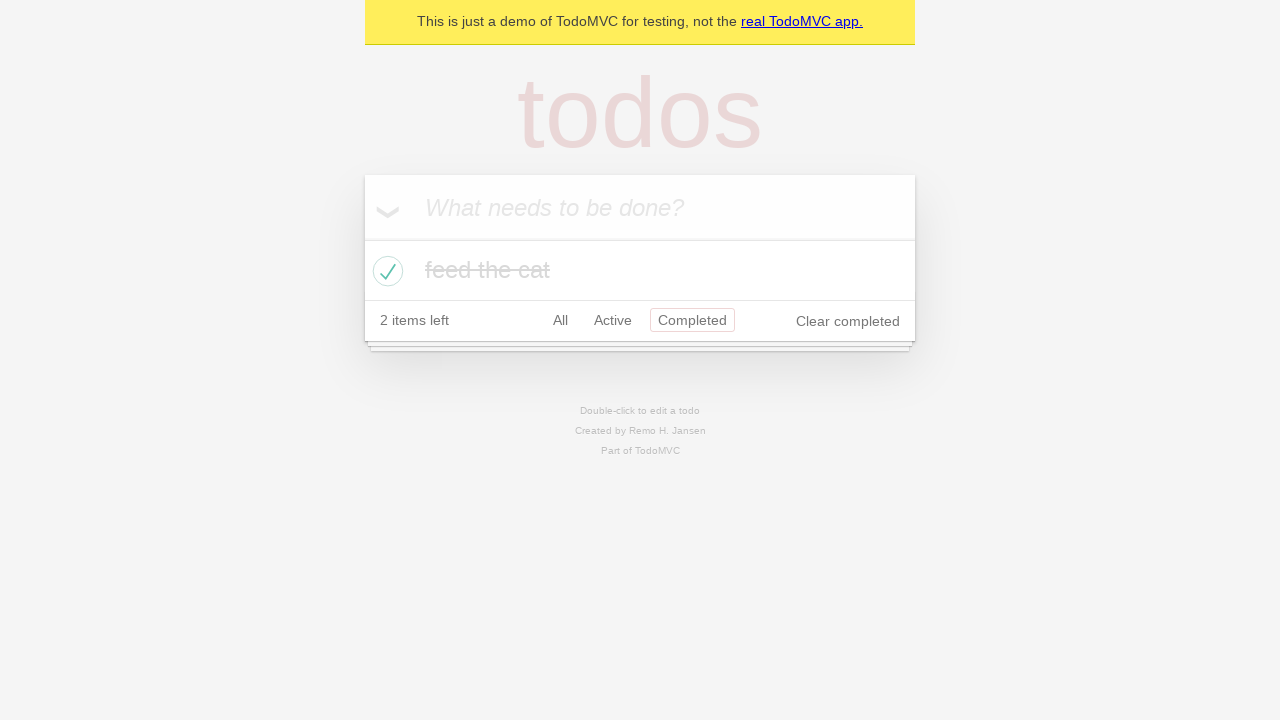

Clicked All filter to display all items at (560, 320) on internal:role=link[name="All"i]
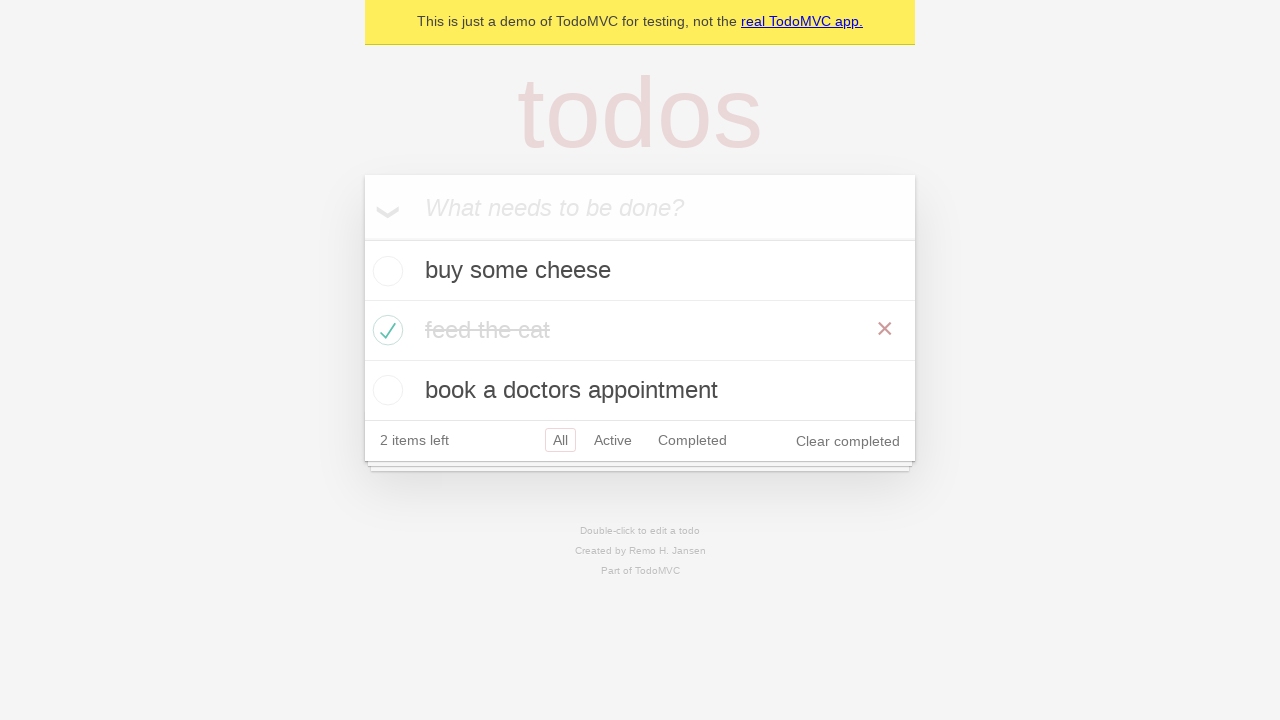

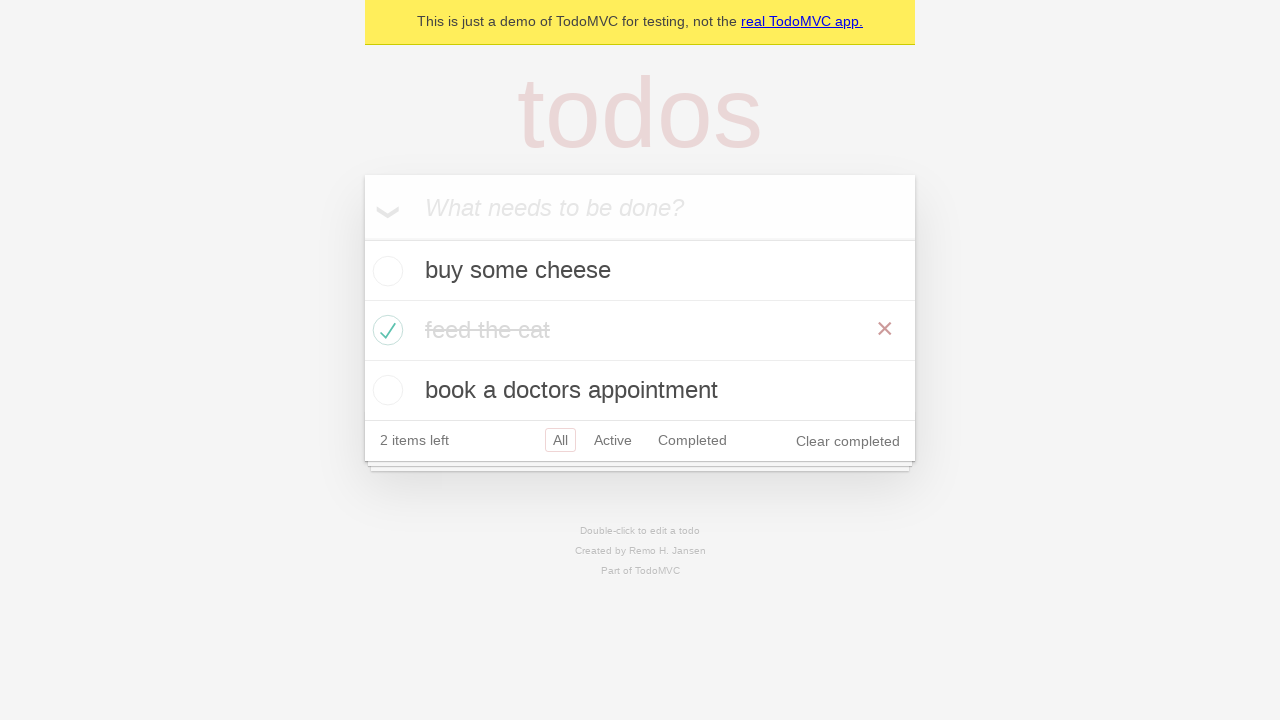